Tests registration validation by submitting form with invalid email format and verifying user stays on registration page

Starting URL: http://lesse.com.br/tools/pmst_rp2/authentication/register/

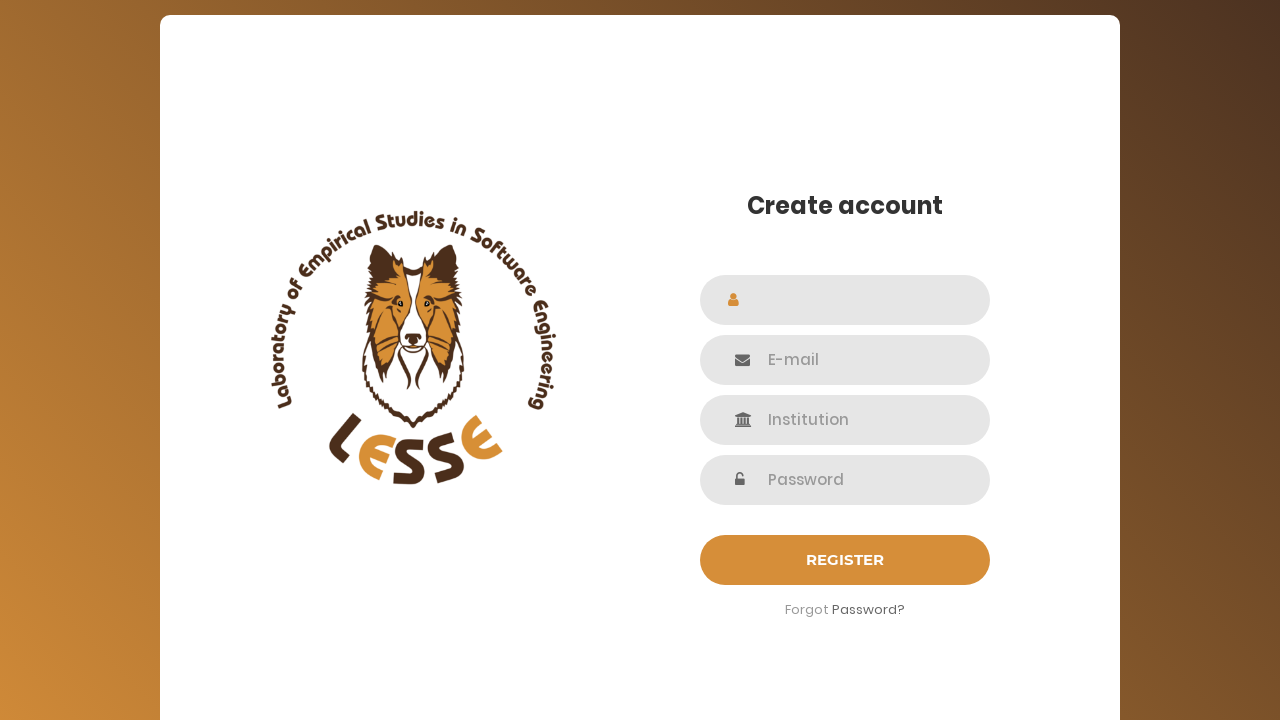

Waited for name field to be visible
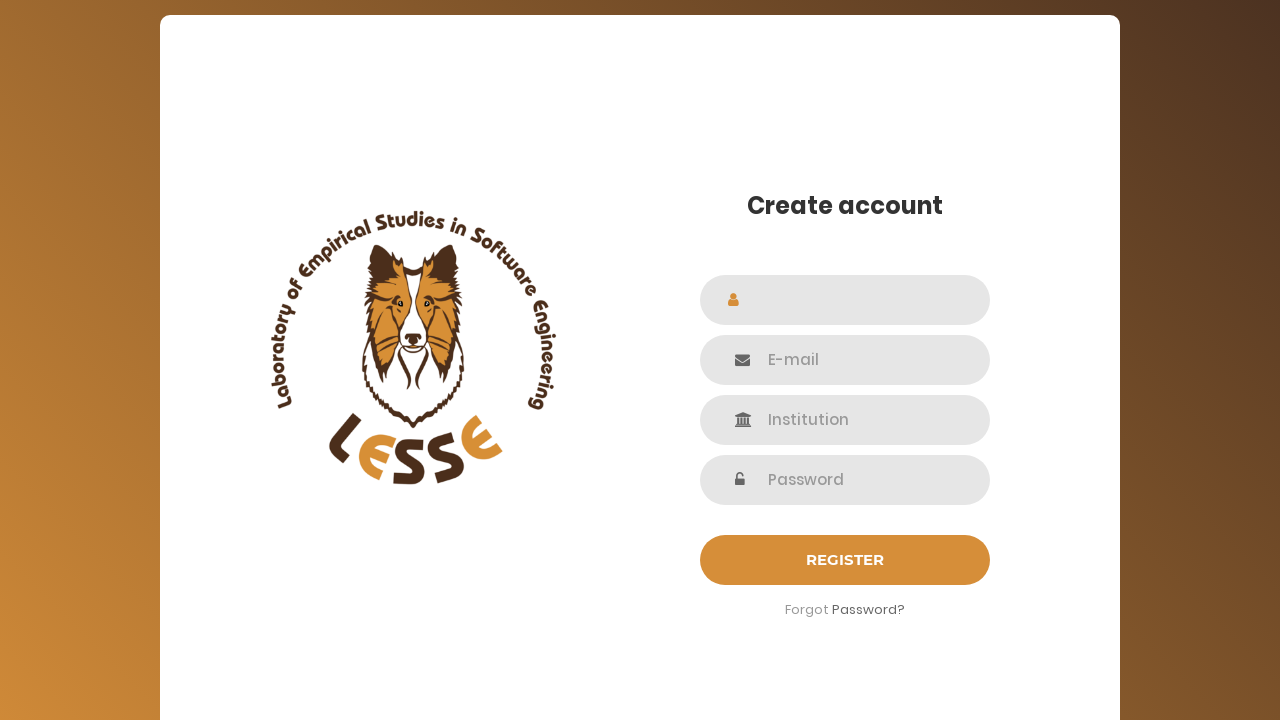

Filled name field with 'Sarah Johnson' on #name
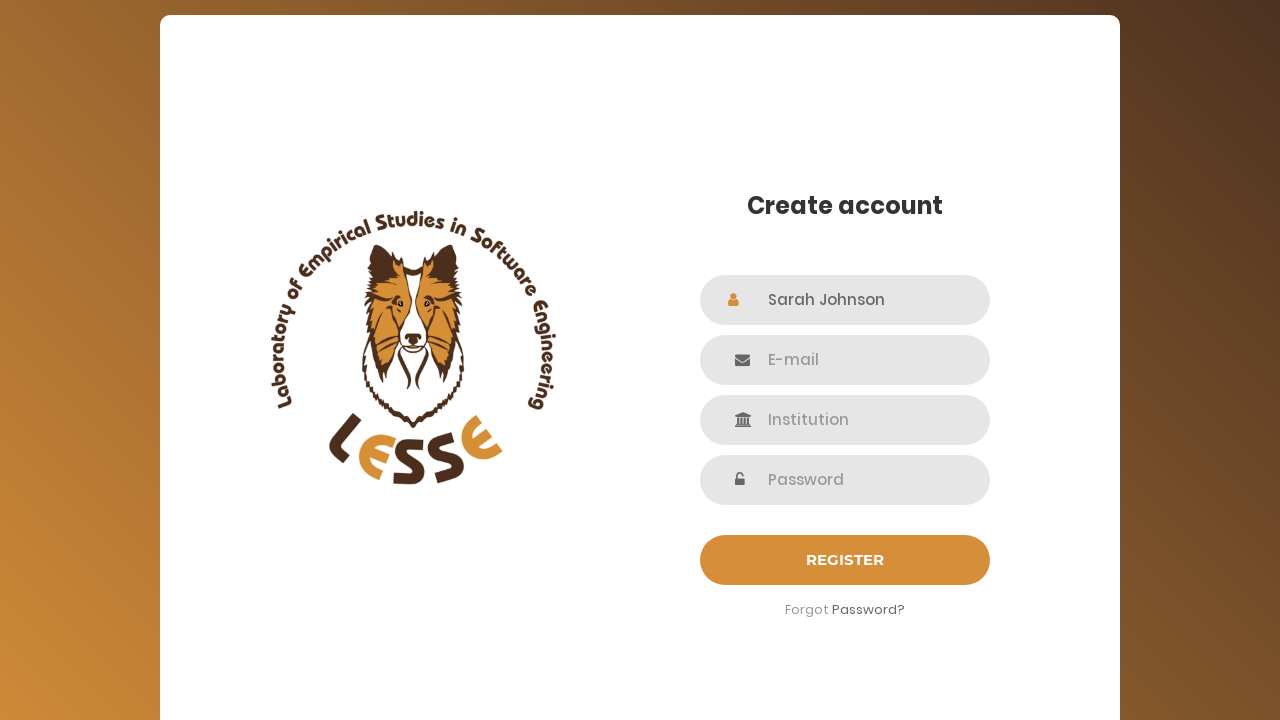

Filled email field with invalid format 'invalid-email-format' on #email
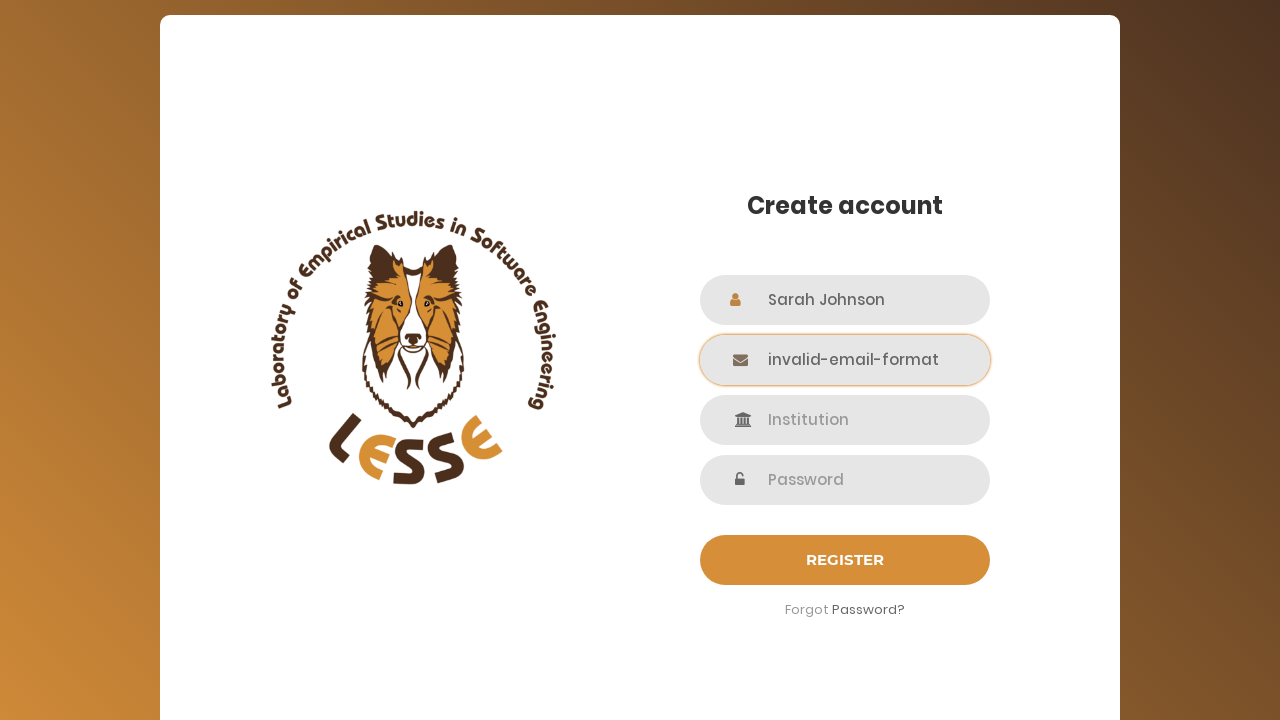

Filled institution field with 'Business Academy' on #institution
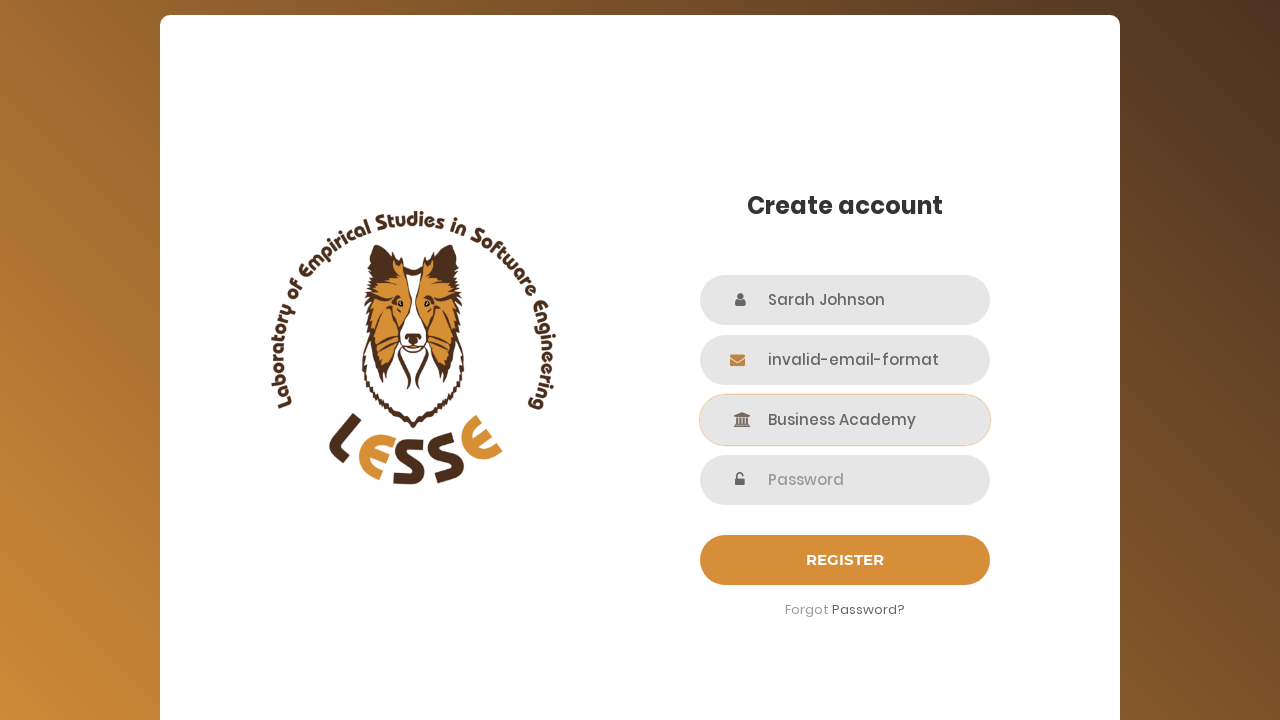

Filled password field with 'GoodPass321' on input[name='password']
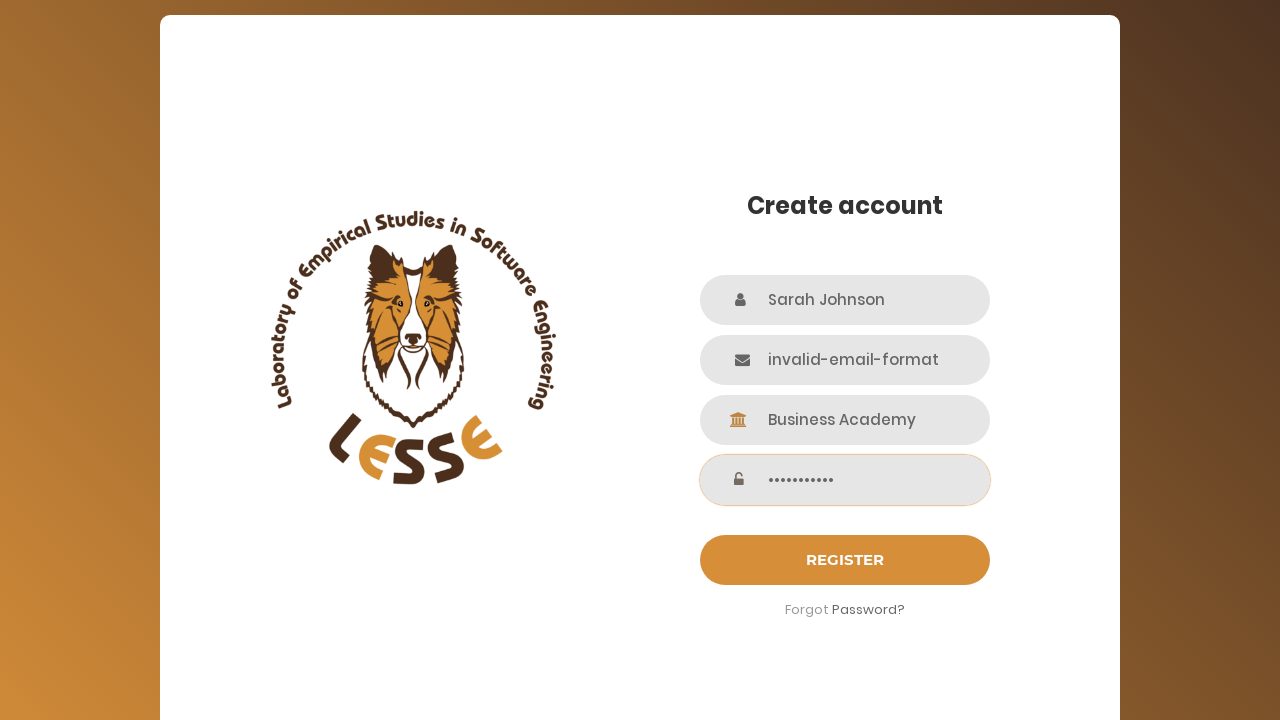

Clicked submit button to attempt registration with invalid email at (845, 560) on #login-submit
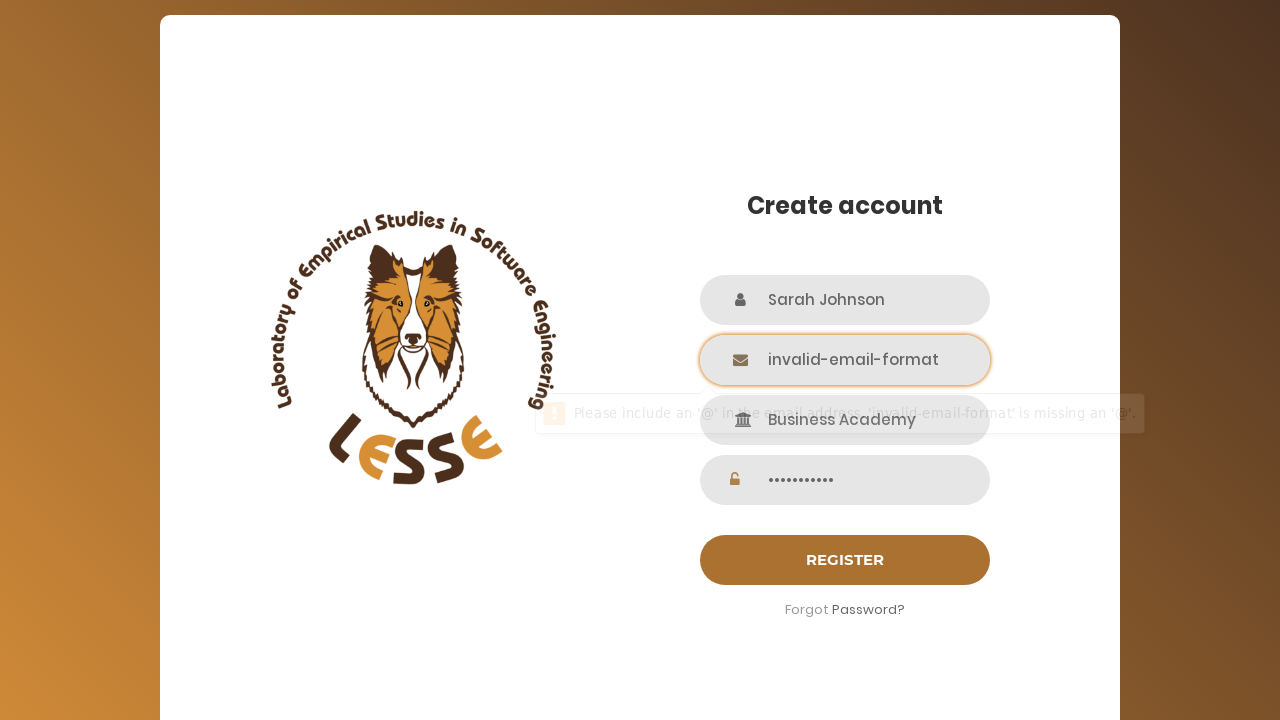

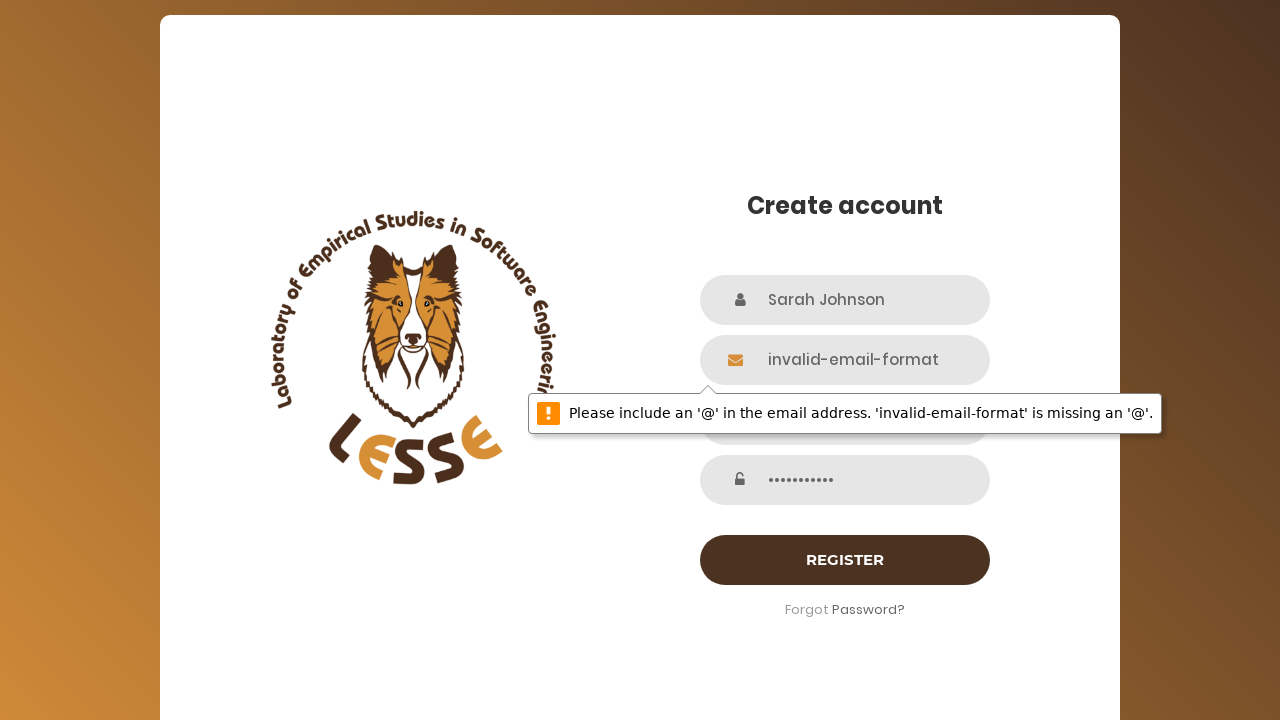